Tests navigation on VWO app by finding and clicking the "Start a free trial" link using partial link text matching

Starting URL: https://app.vwo.com

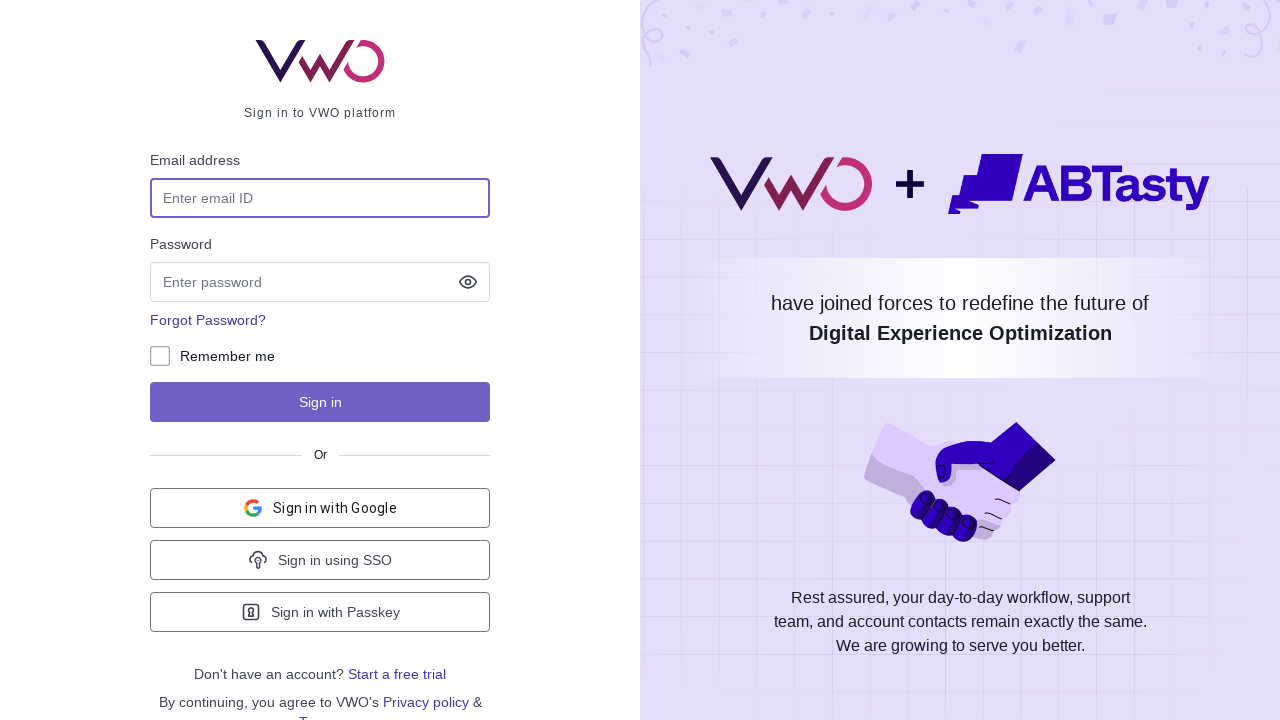

Clicked 'Start a free trial' link using partial text matching at (397, 674) on a:has-text('Start a free')
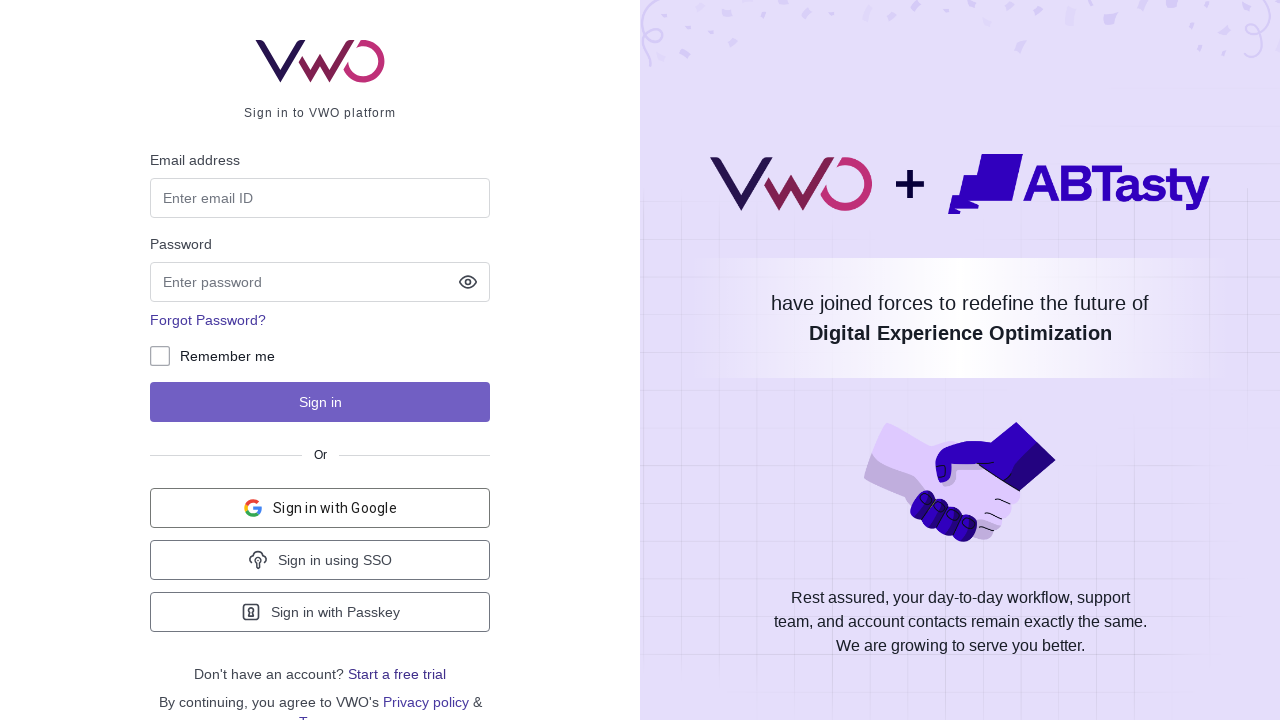

Waited for page load to complete after clicking trial link
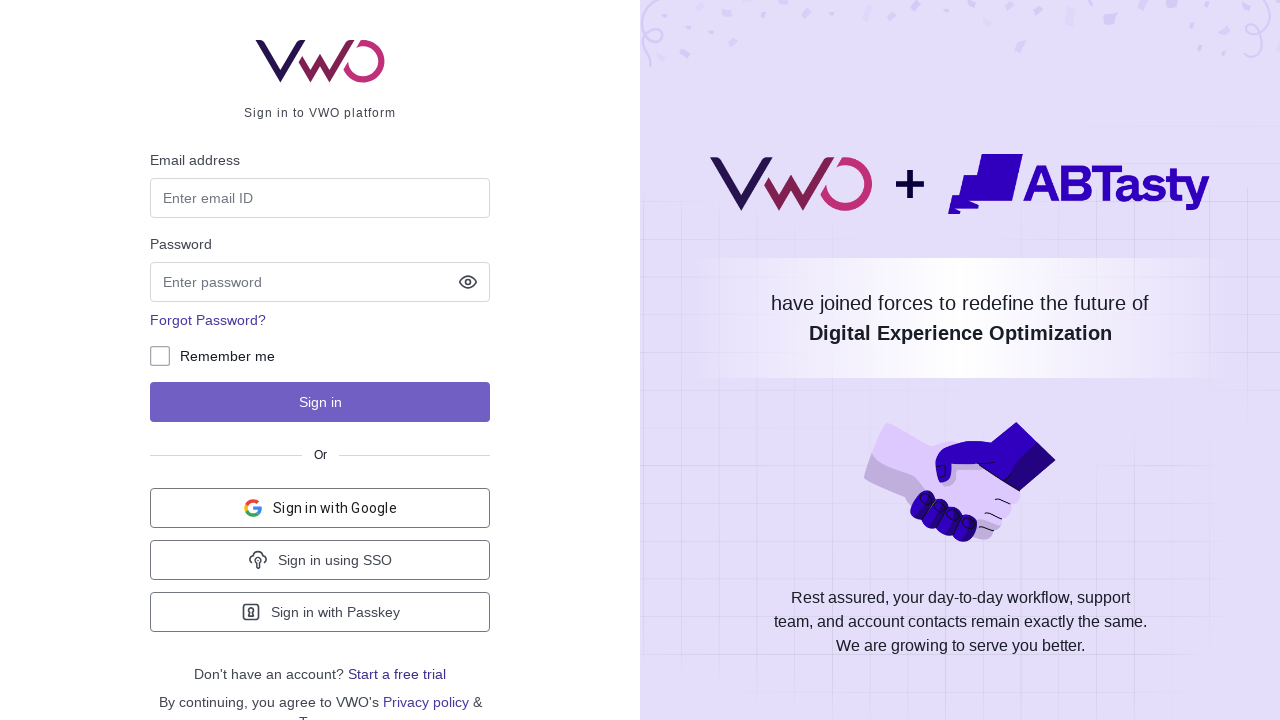

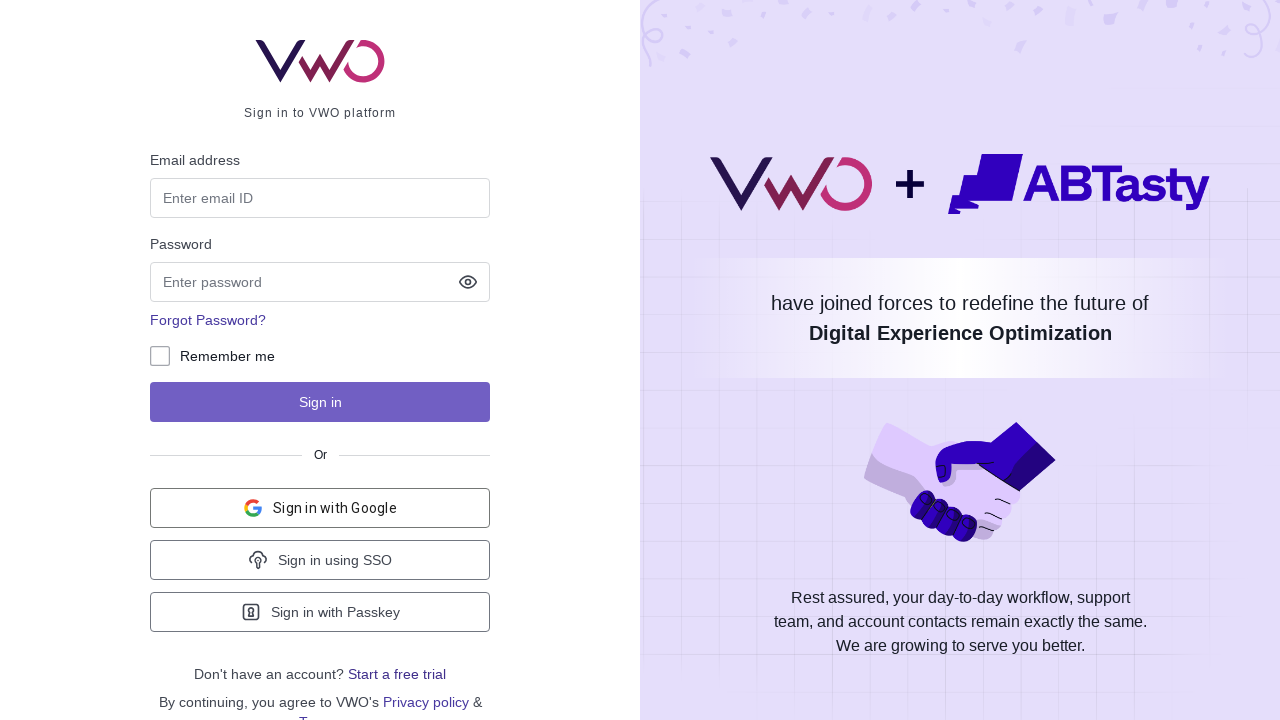